Navigates to a Pokemon product shop page and verifies that product listings are displayed with their details (images, names, prices)

Starting URL: https://scrapeme.live/shop/

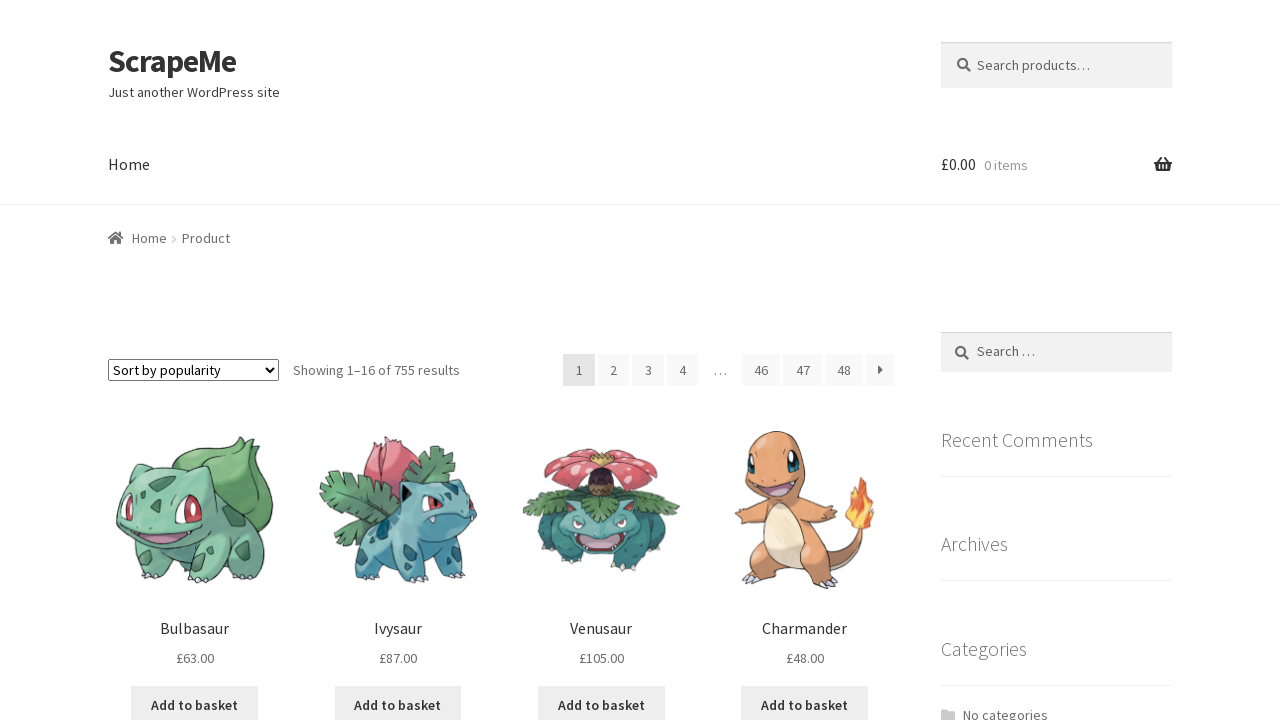

Navigated to Pokemon product shop page
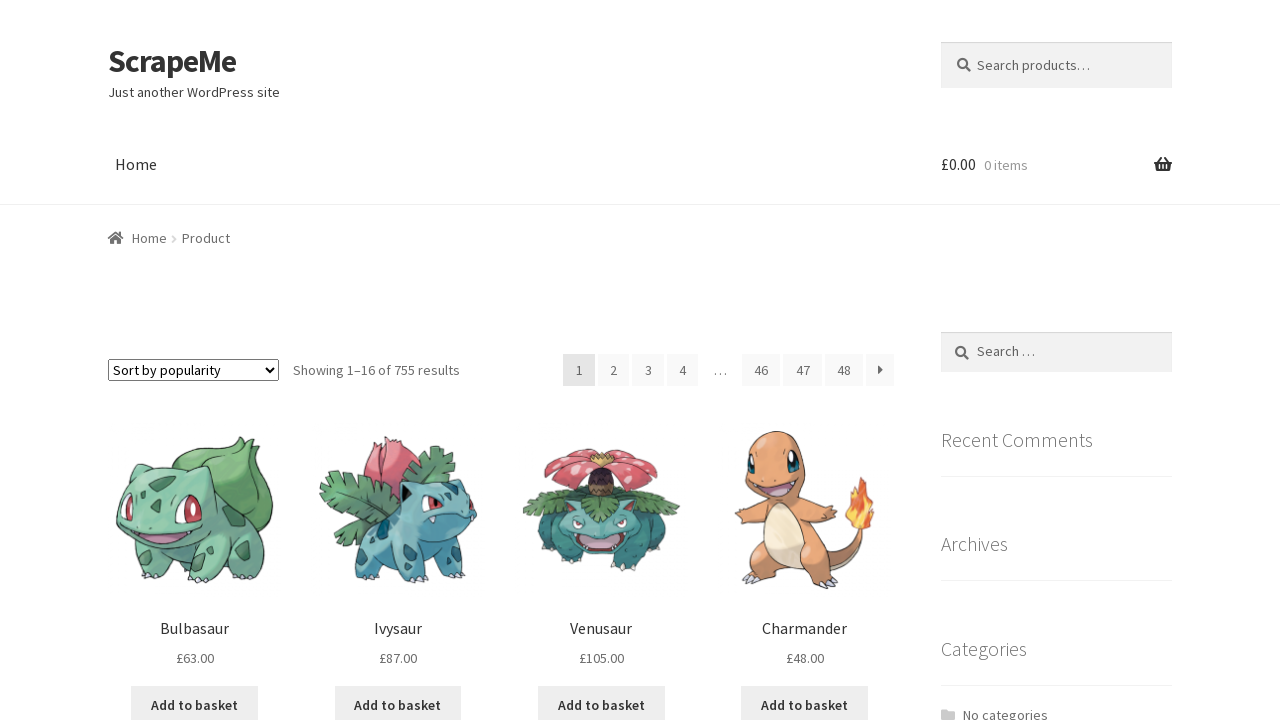

Product listings loaded on page
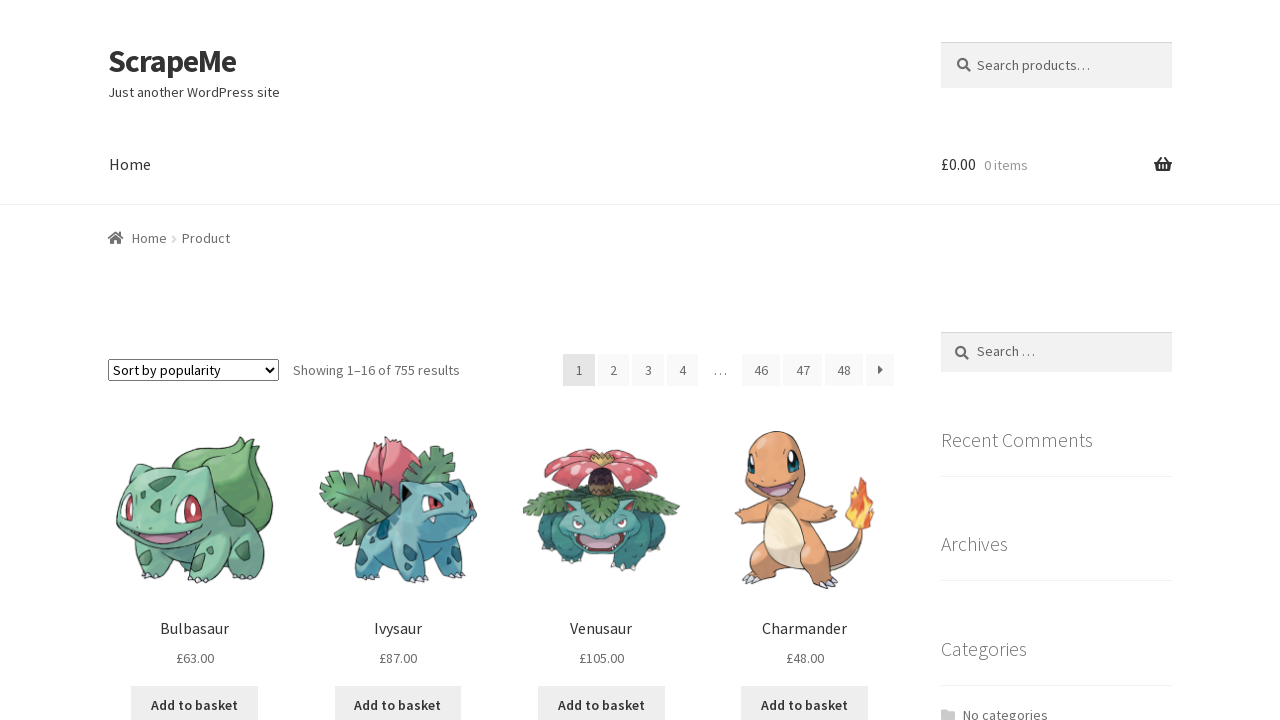

Product links verified as present
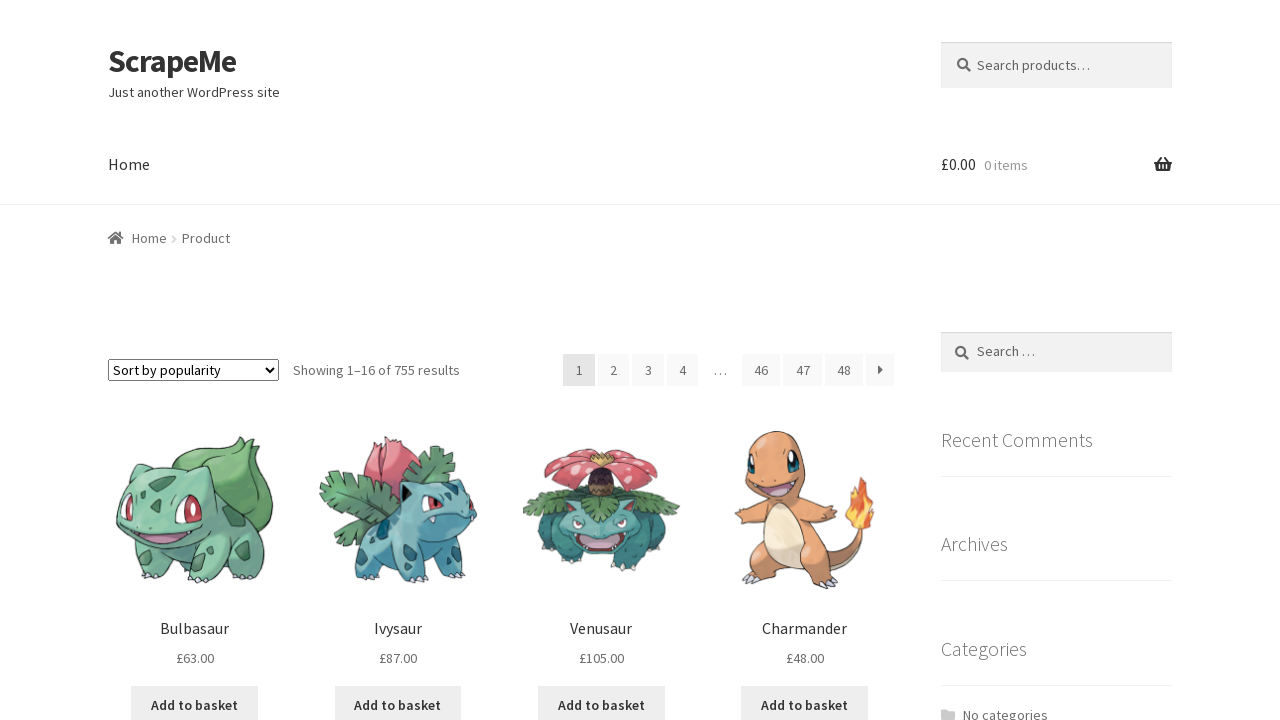

Product images verified as present
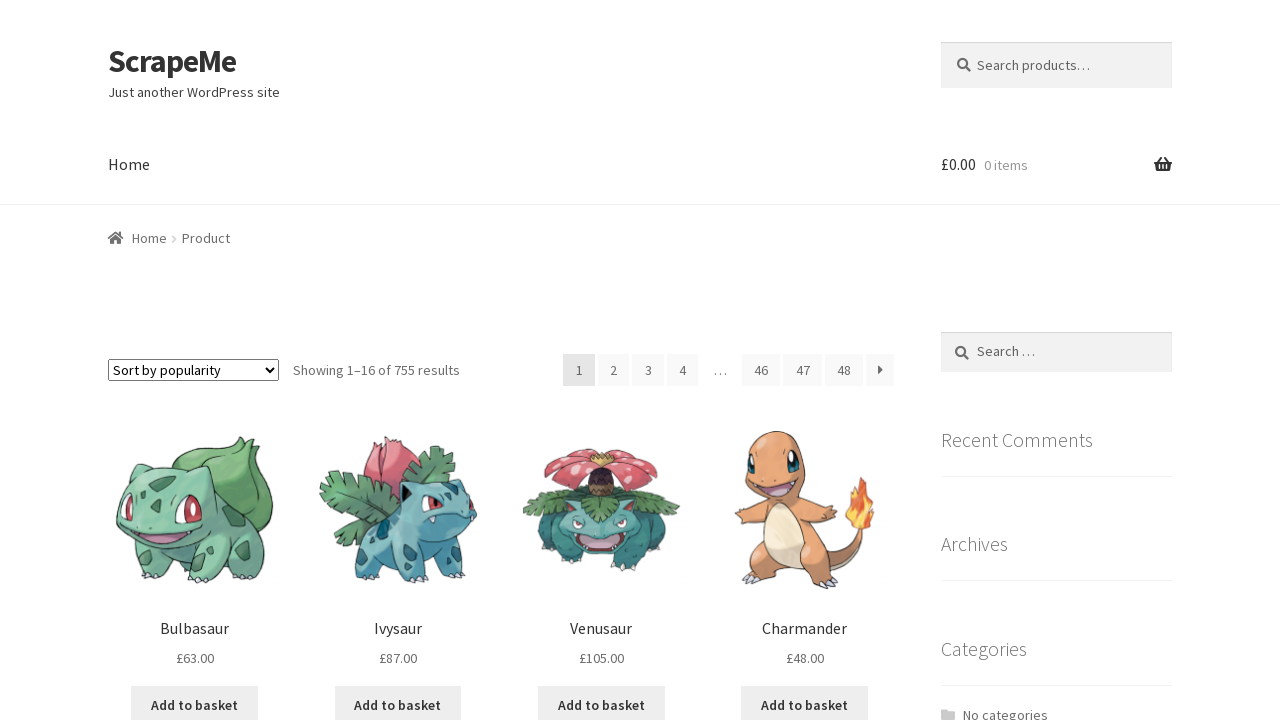

Product names verified as present
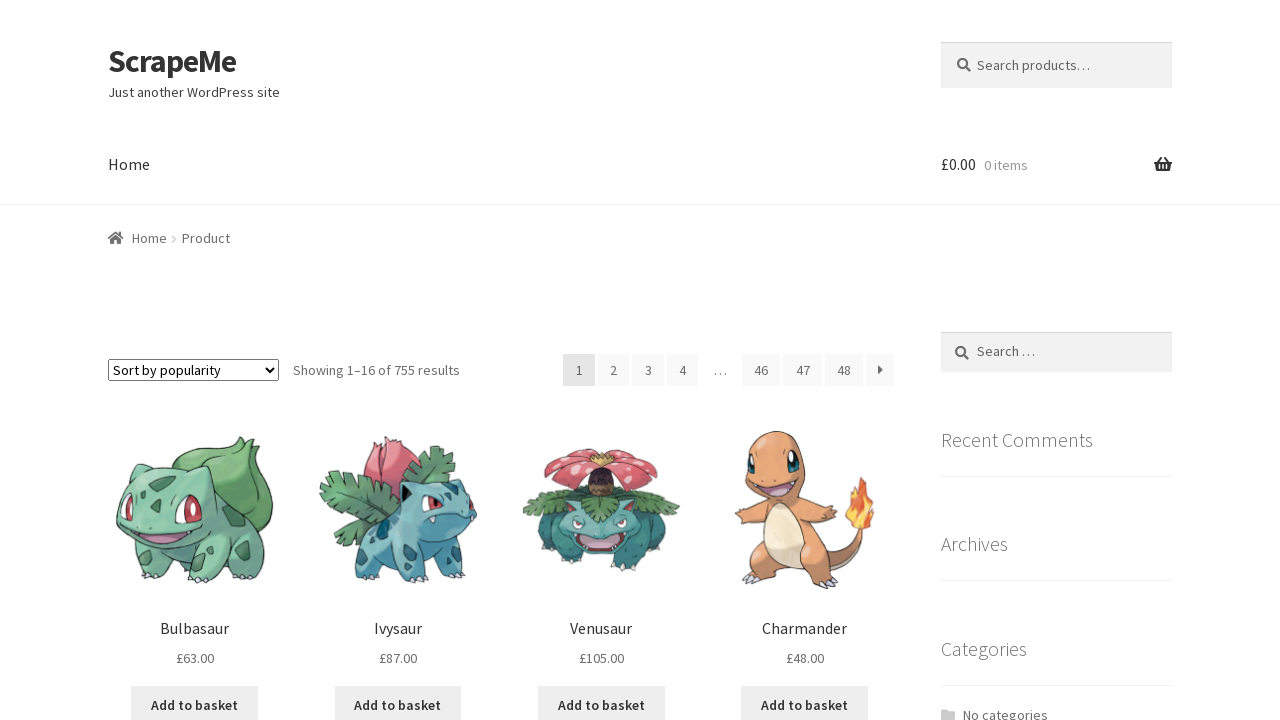

Product prices verified as present
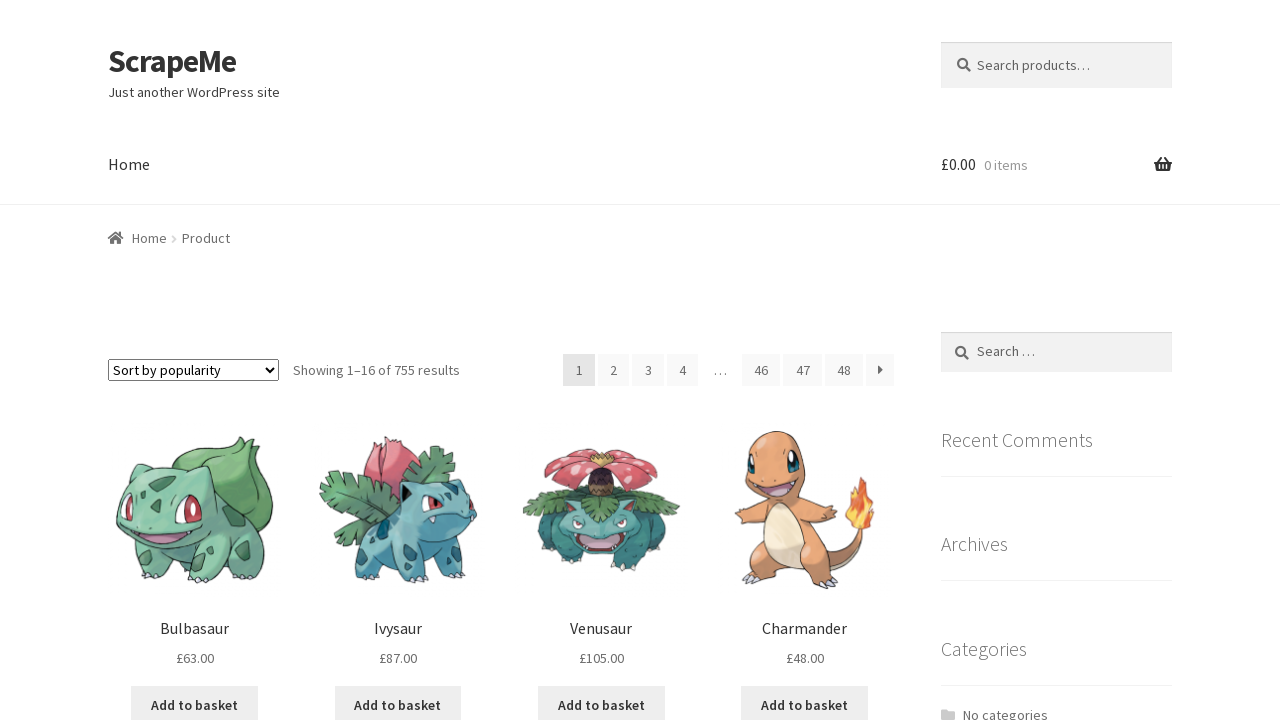

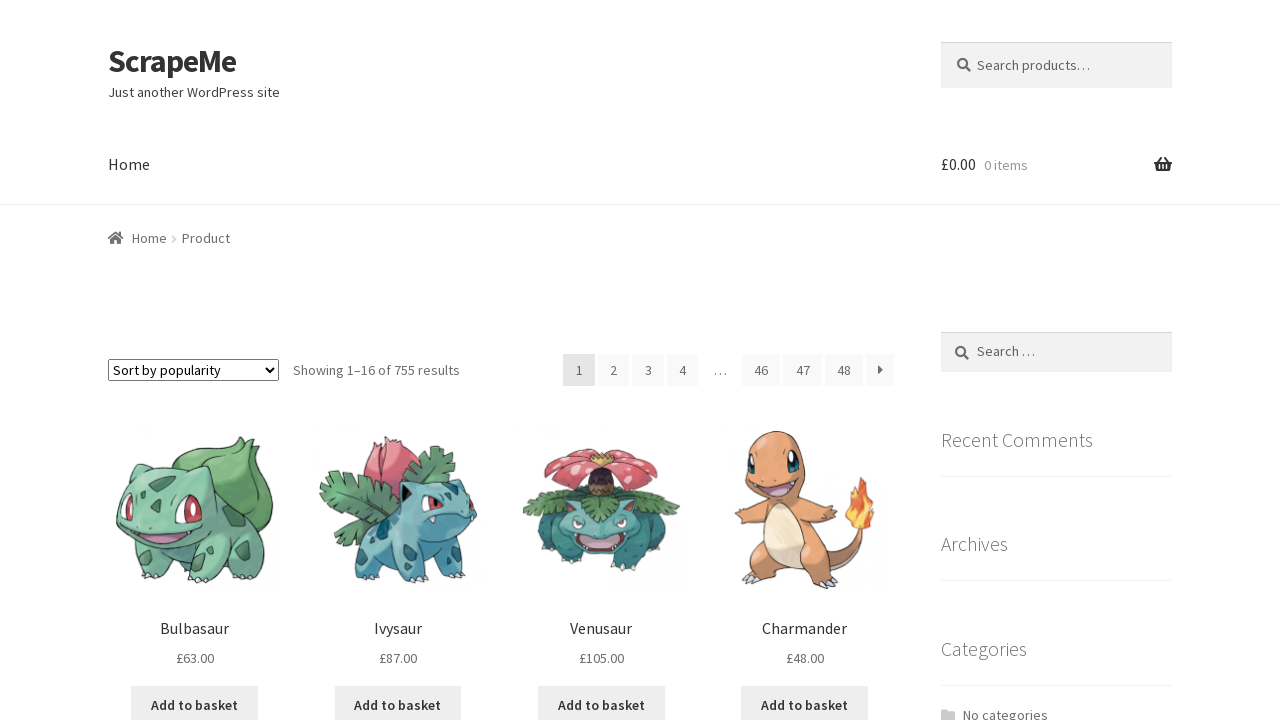